Plays the Termo word game by dismissing the help dialog, then entering a series of 5-letter words and checking if they are accepted by the game.

Starting URL: https://term.ooo/

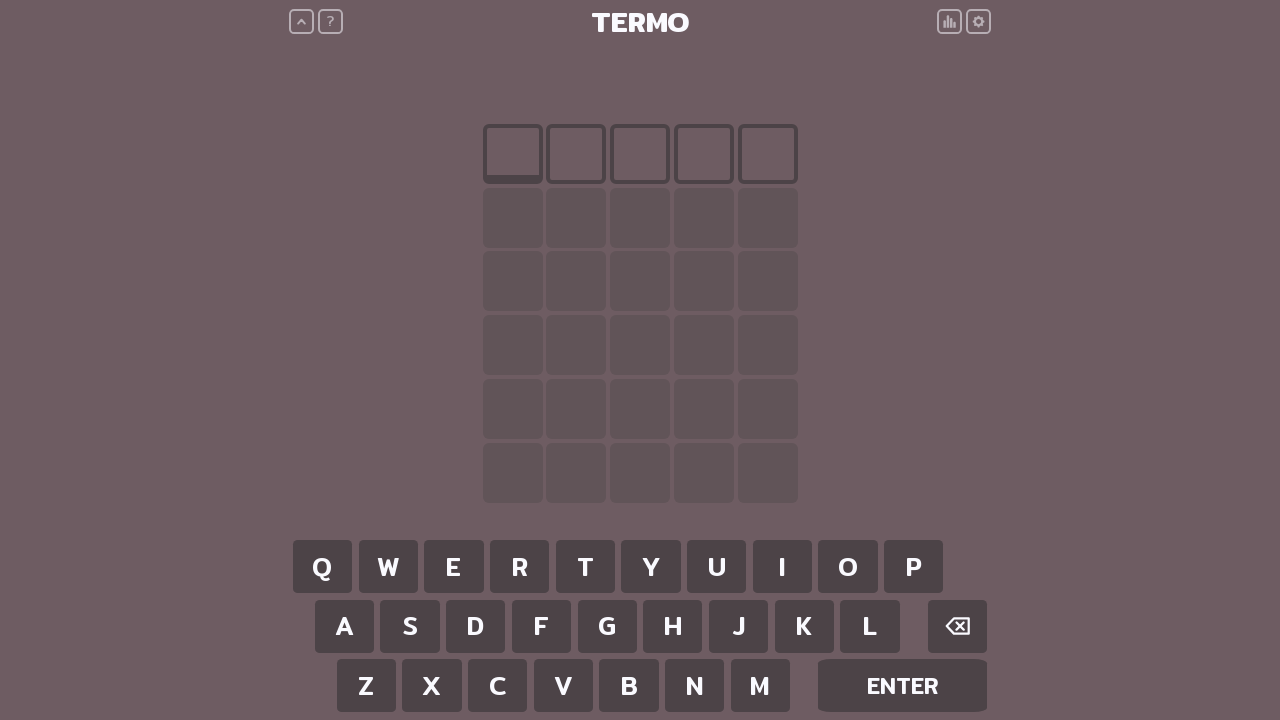

Pressed Escape to dismiss help dialog
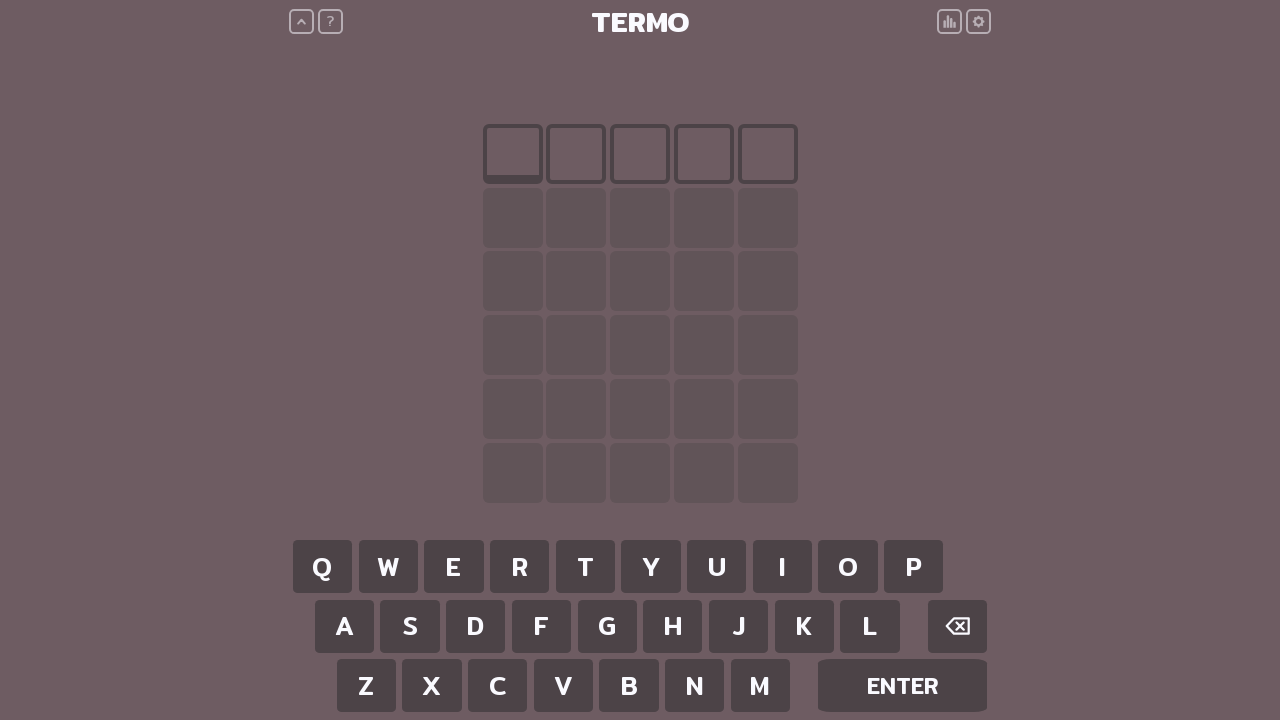

Waited for help dialog to close
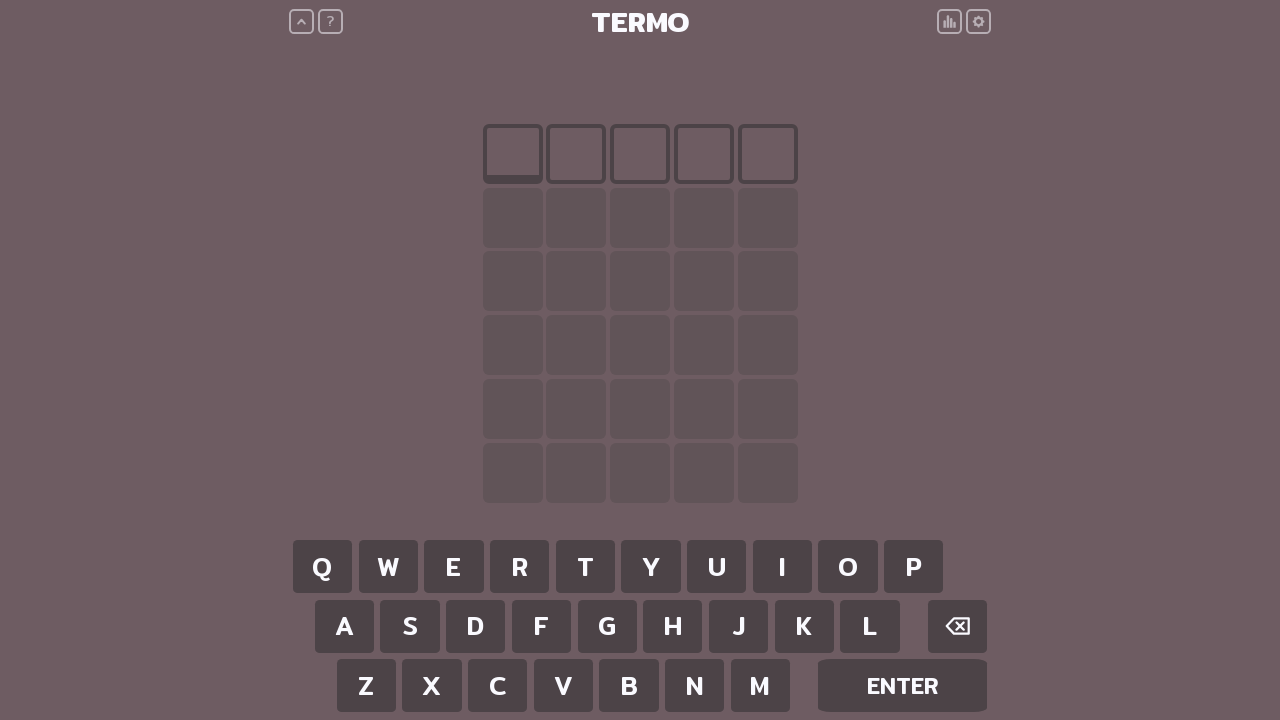

Typed word 'termo'
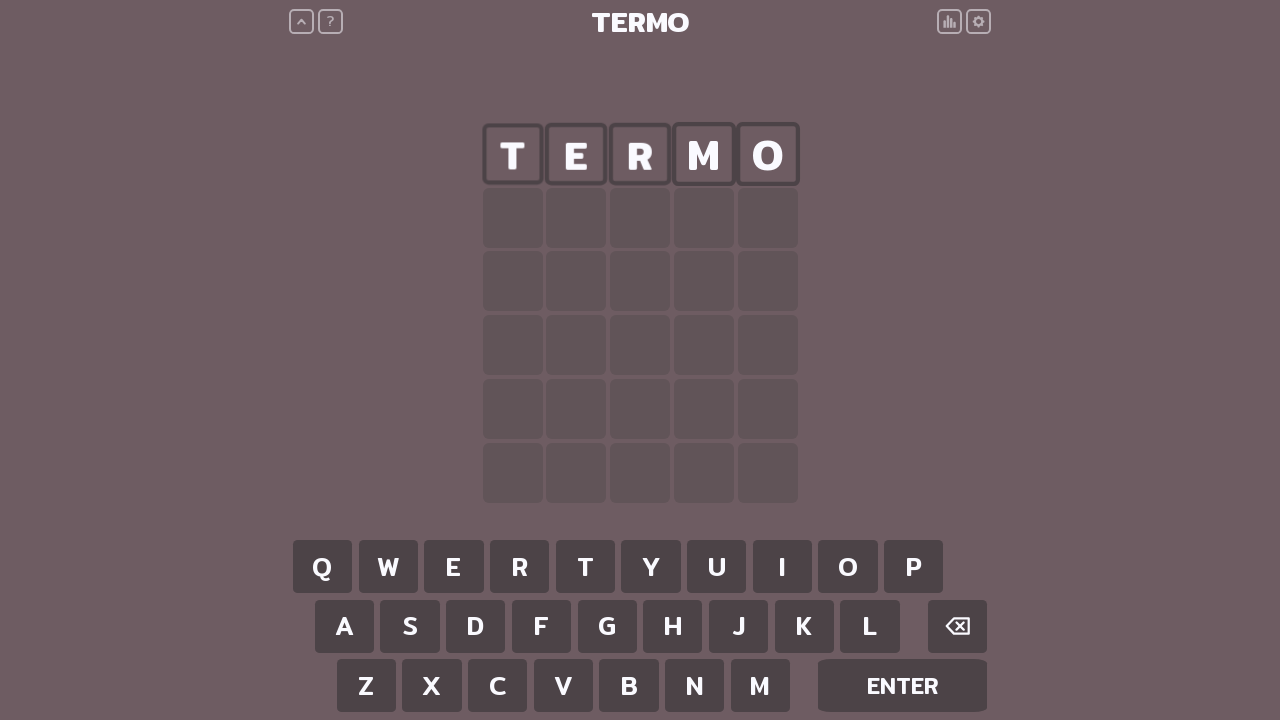

Pressed Enter to submit word 'termo'
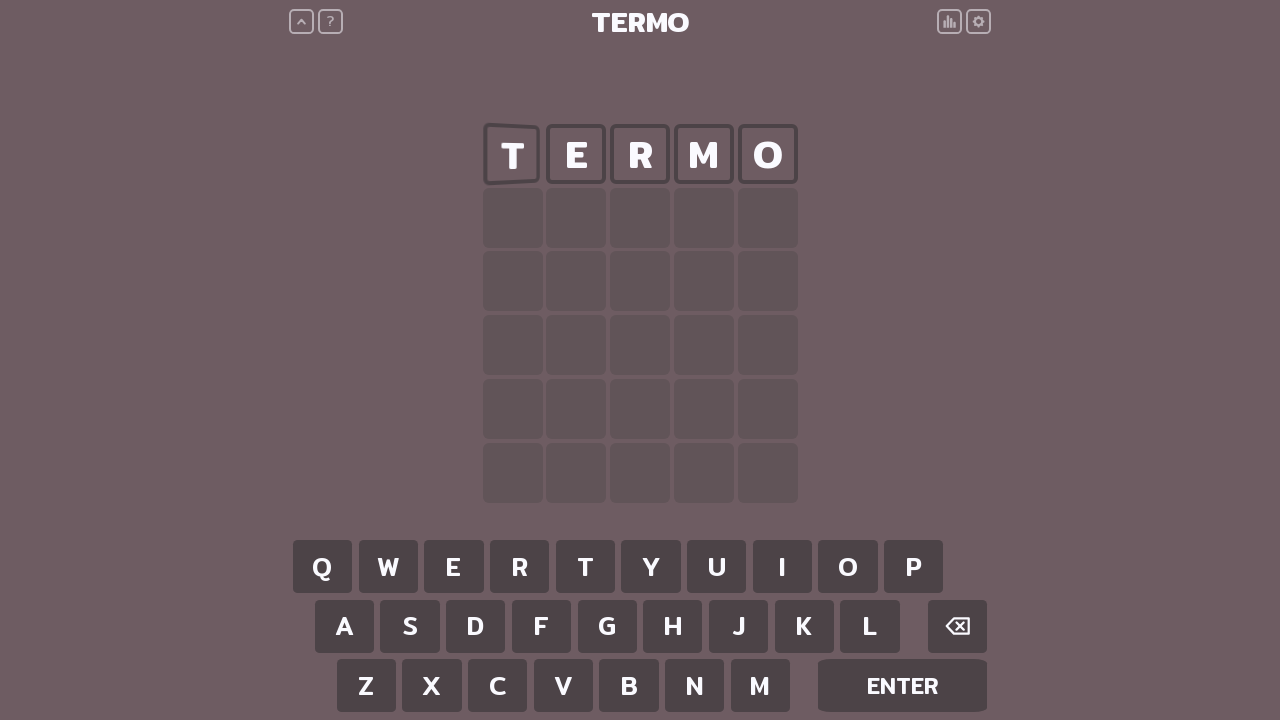

Waited for game to process word 'termo'
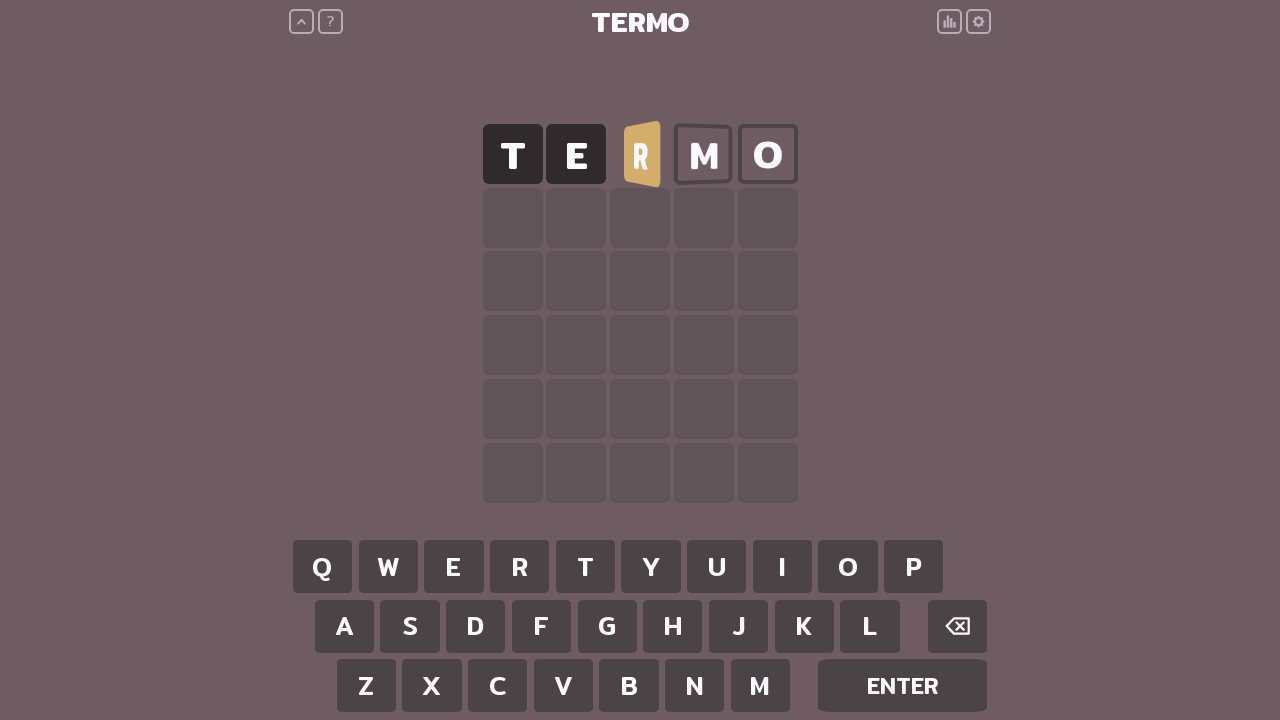

Typed word 'plano'
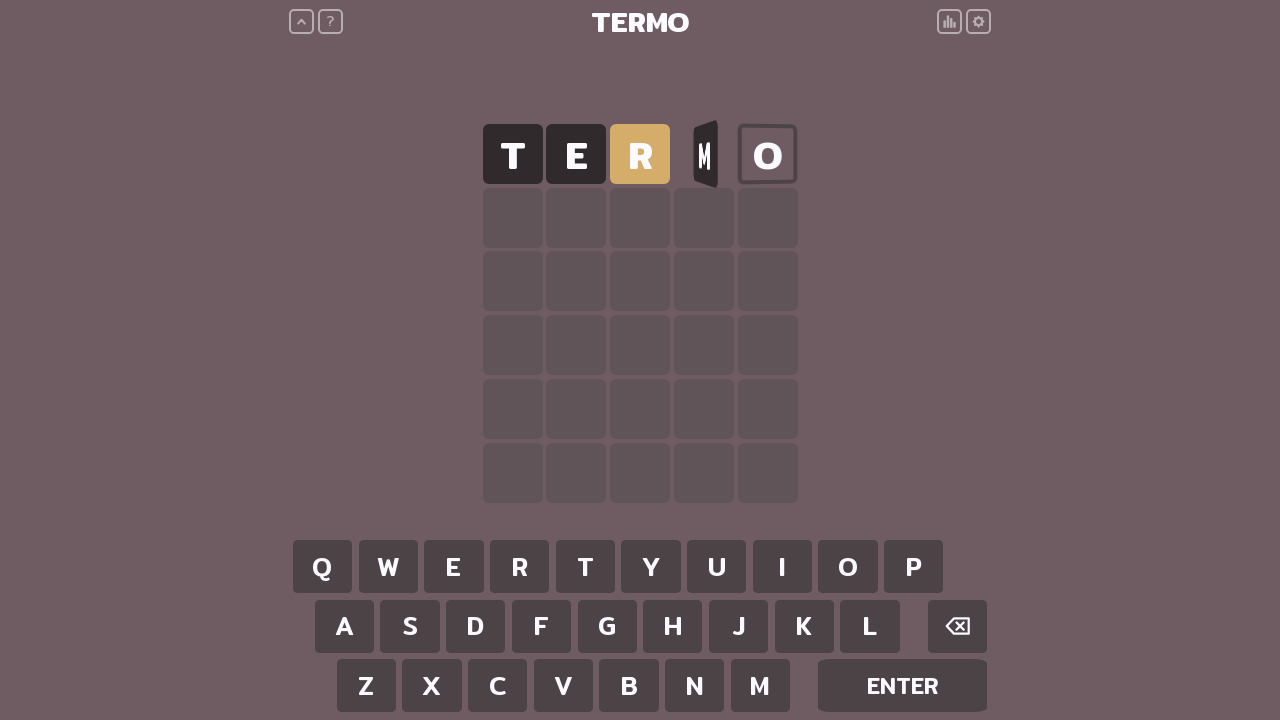

Pressed Enter to submit word 'plano'
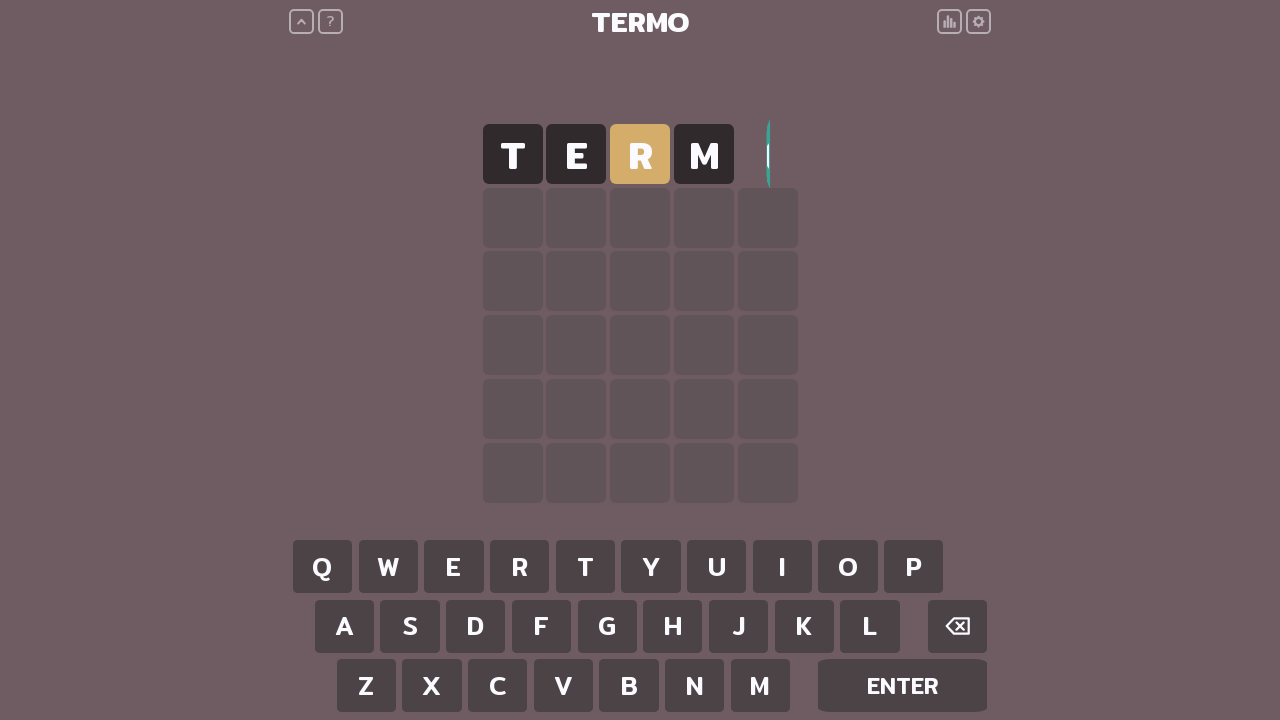

Waited for game to process word 'plano'
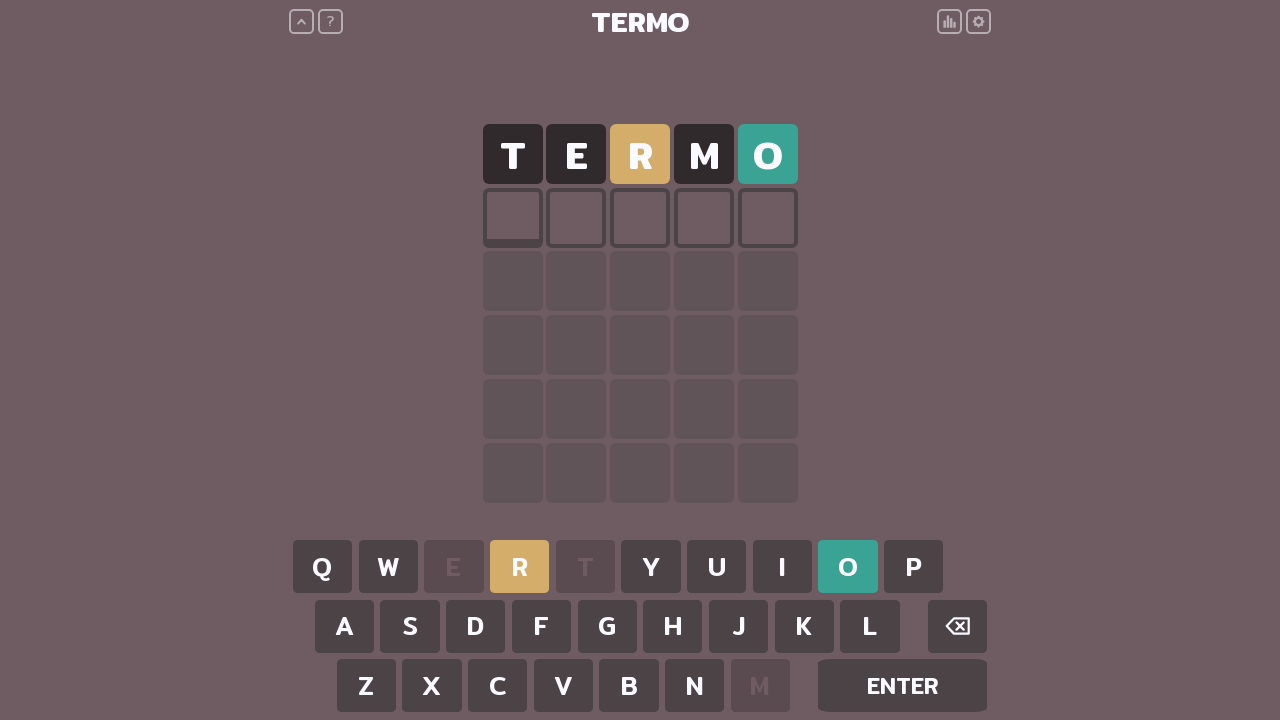

Typed word 'falar'
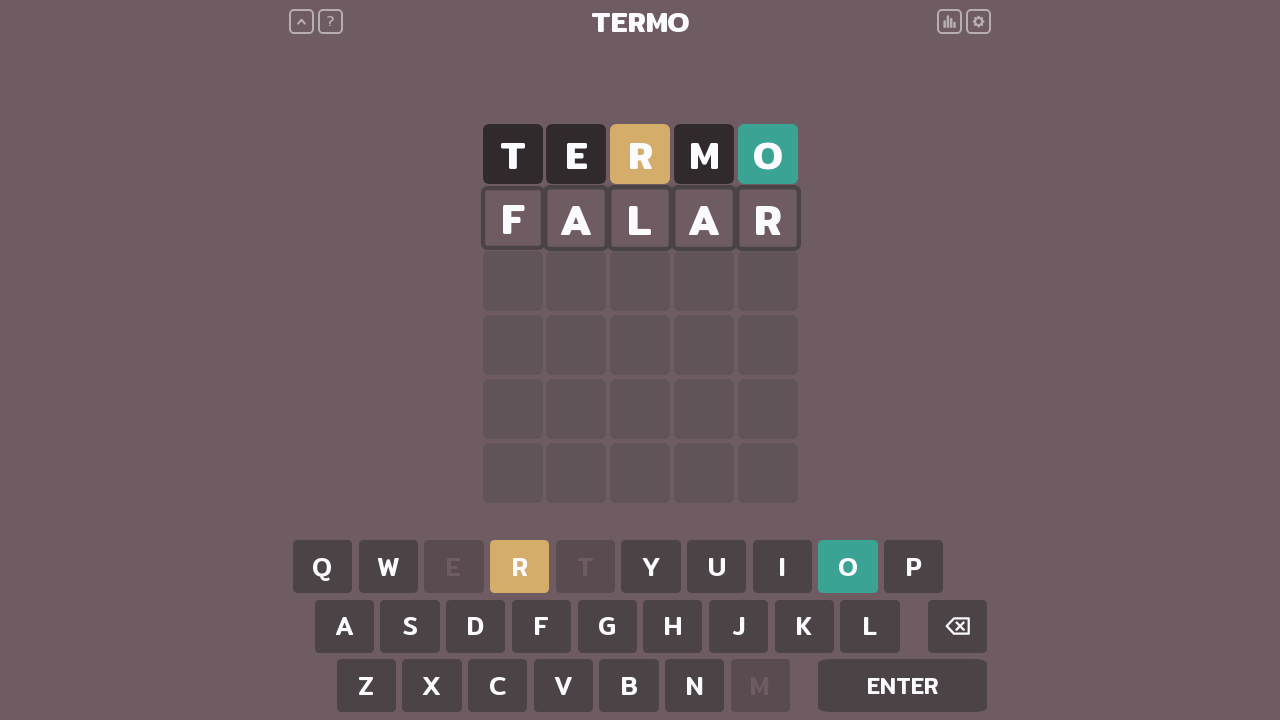

Pressed Enter to submit word 'falar'
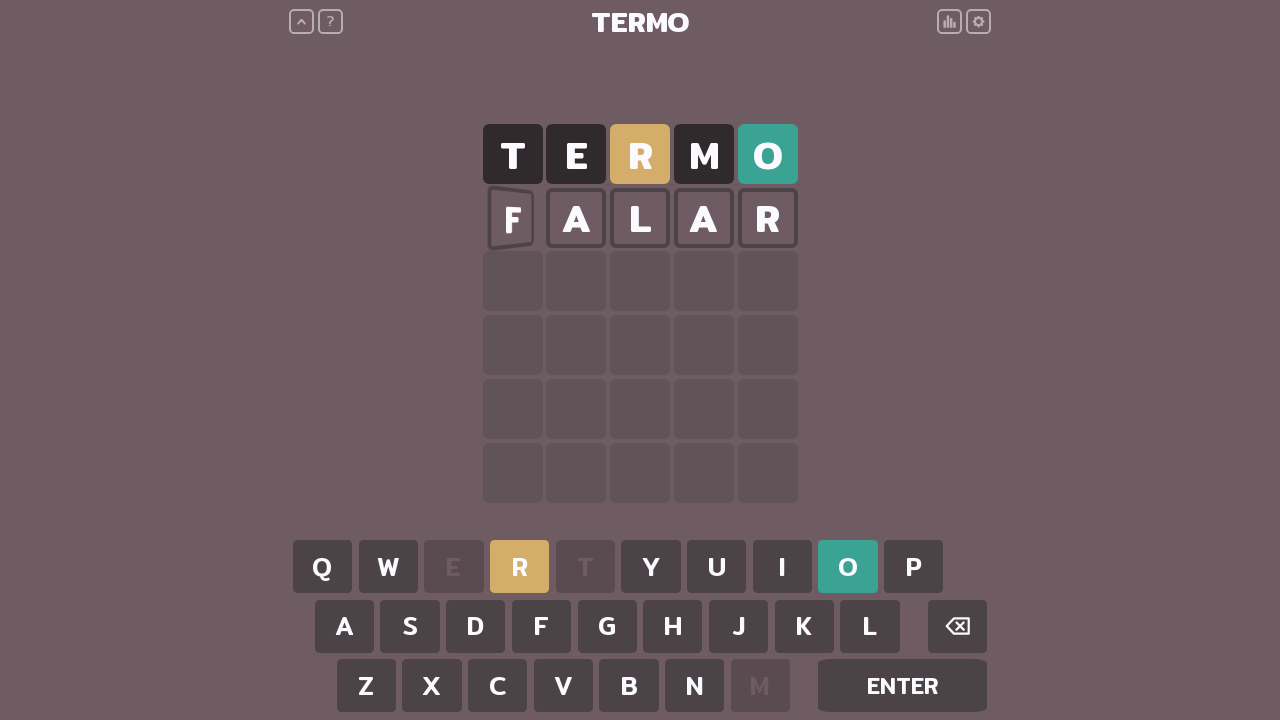

Waited for game to process word 'falar'
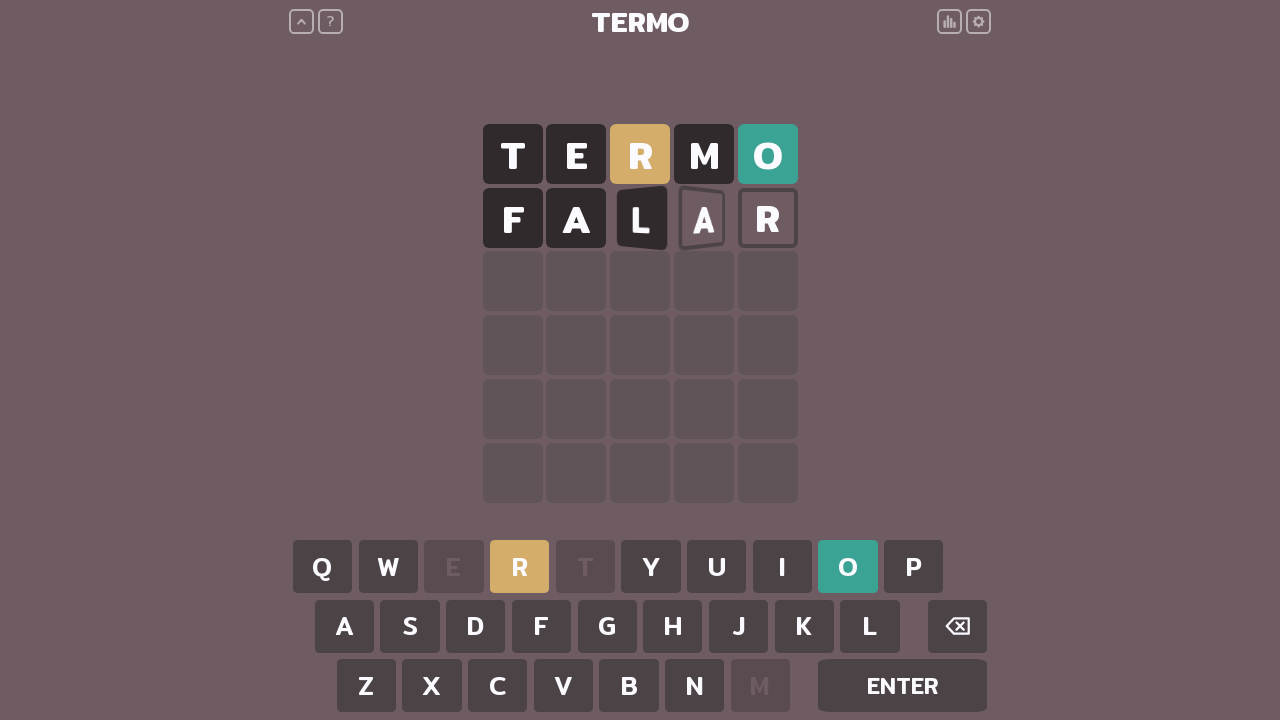

Typed word 'mundo'
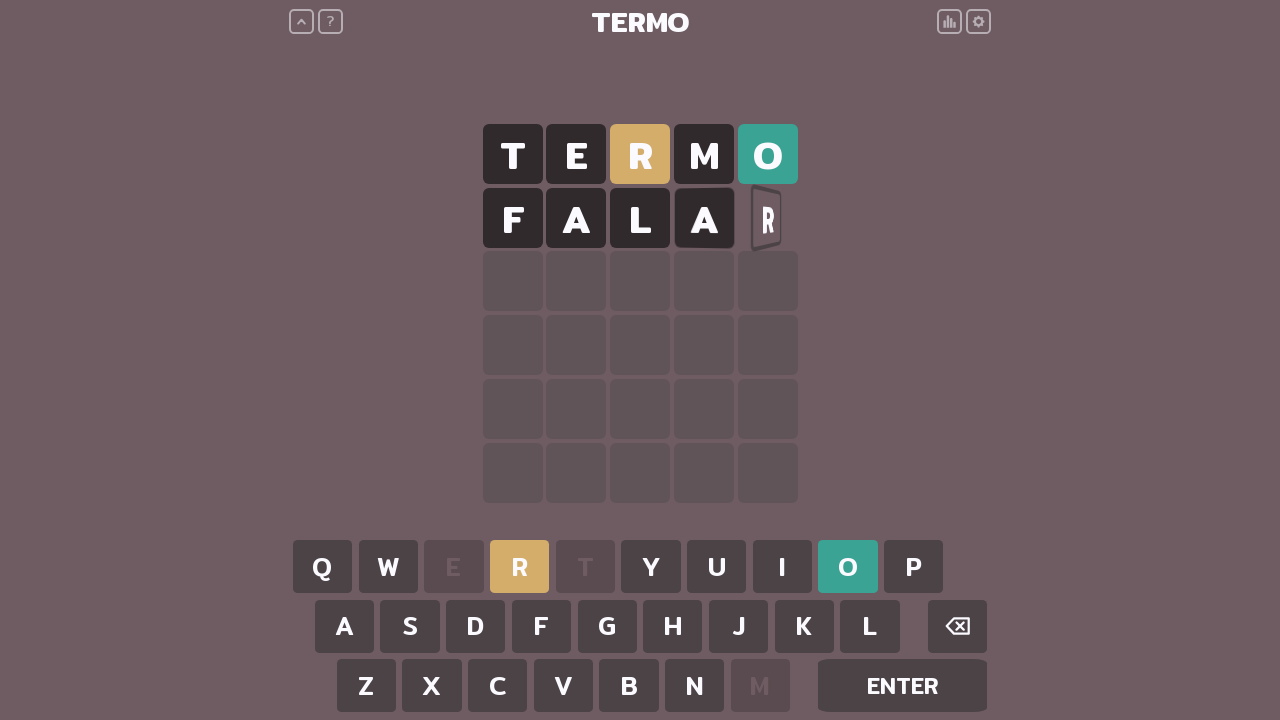

Pressed Enter to submit word 'mundo'
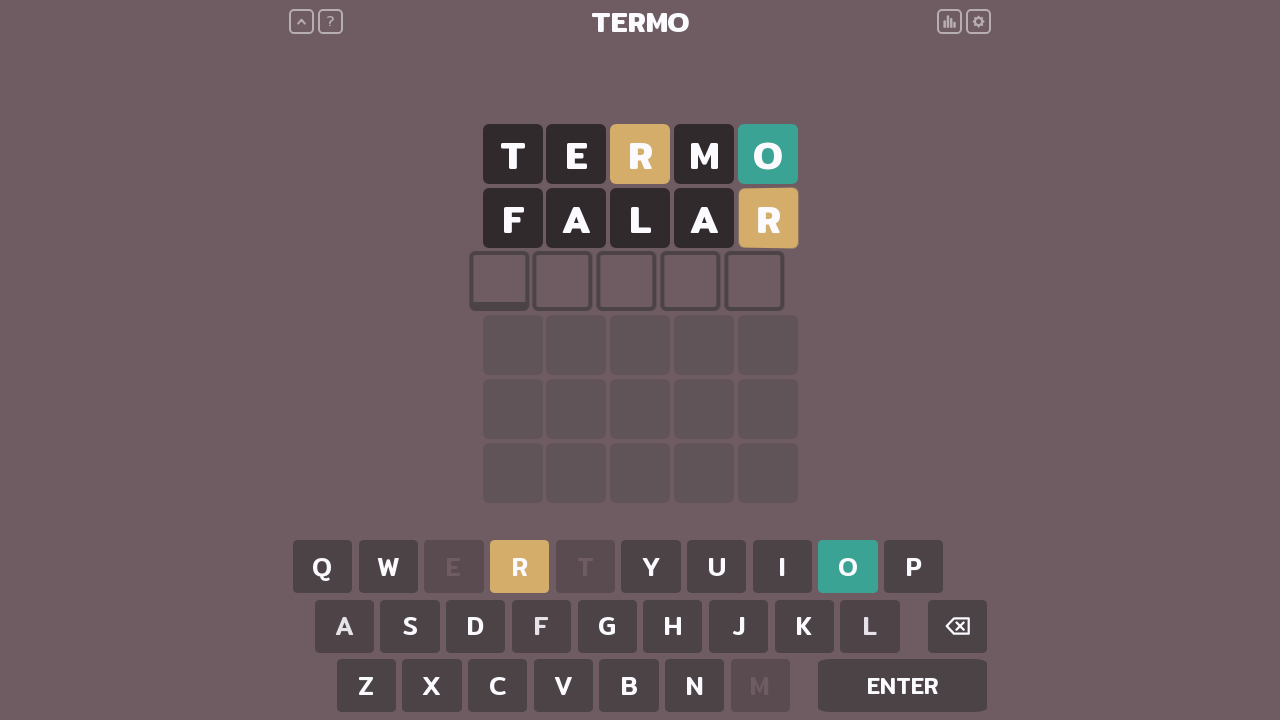

Waited for game to process word 'mundo'
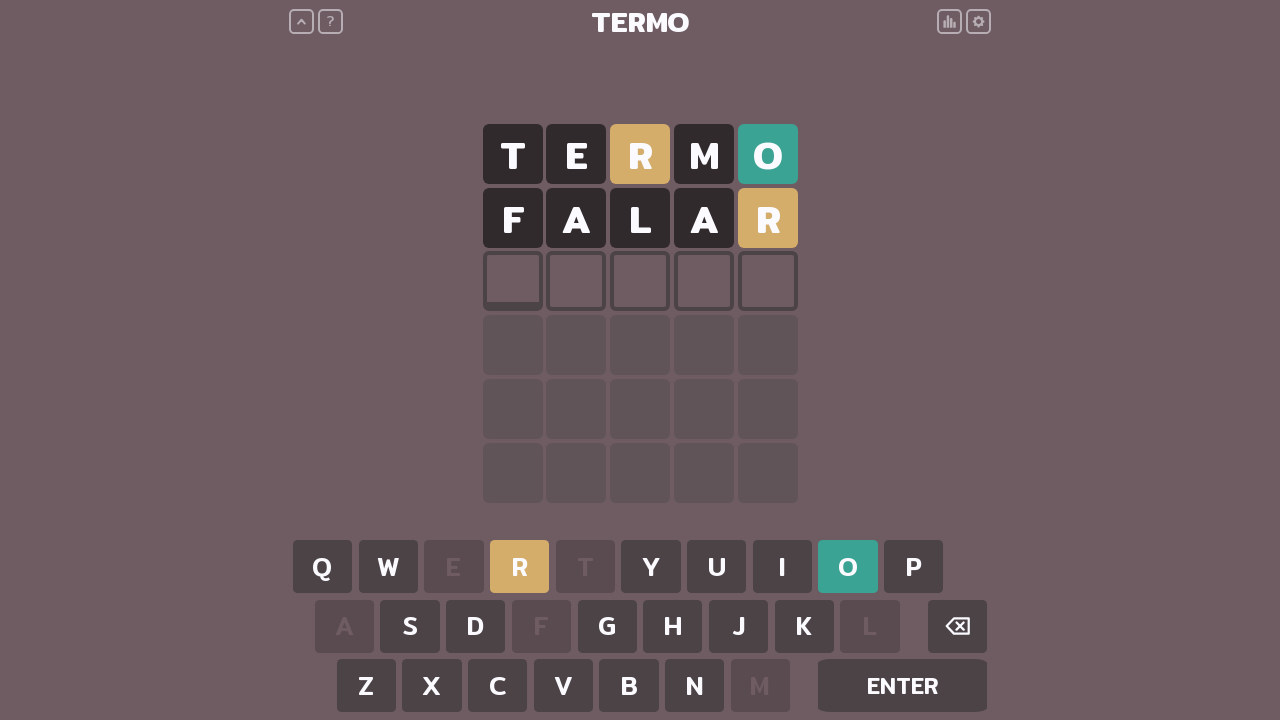

Waited for final game state to render
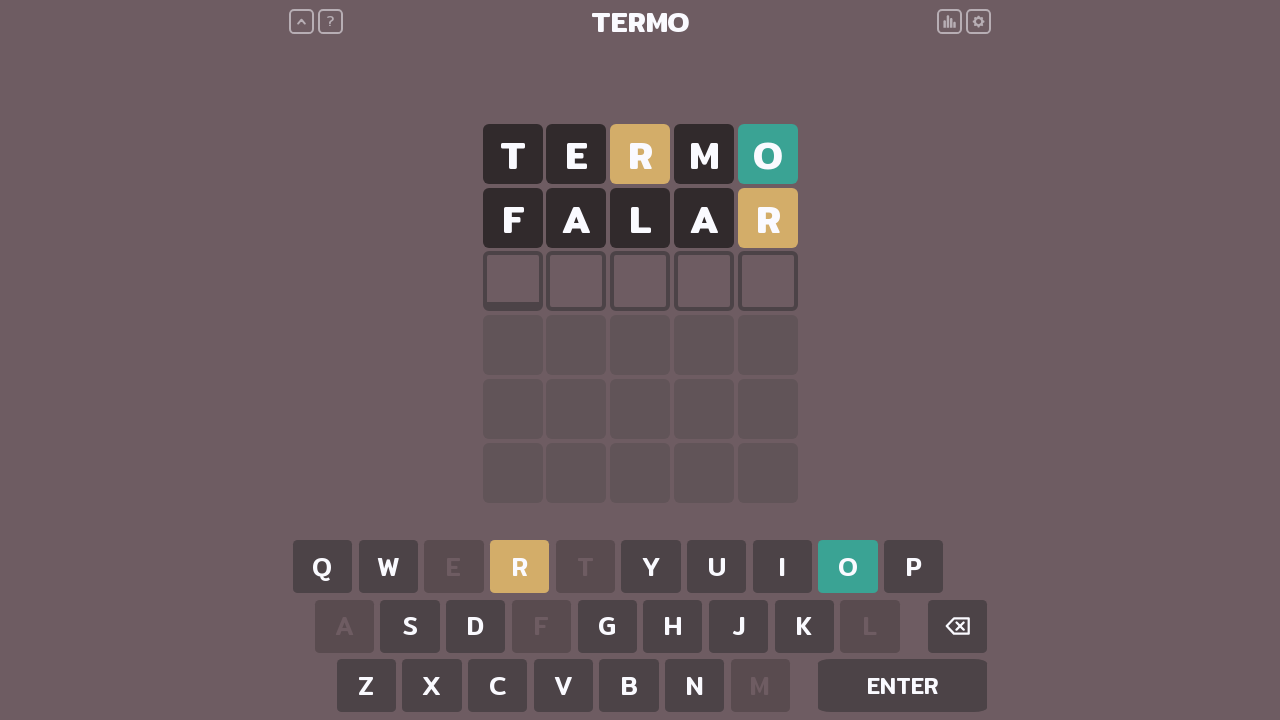

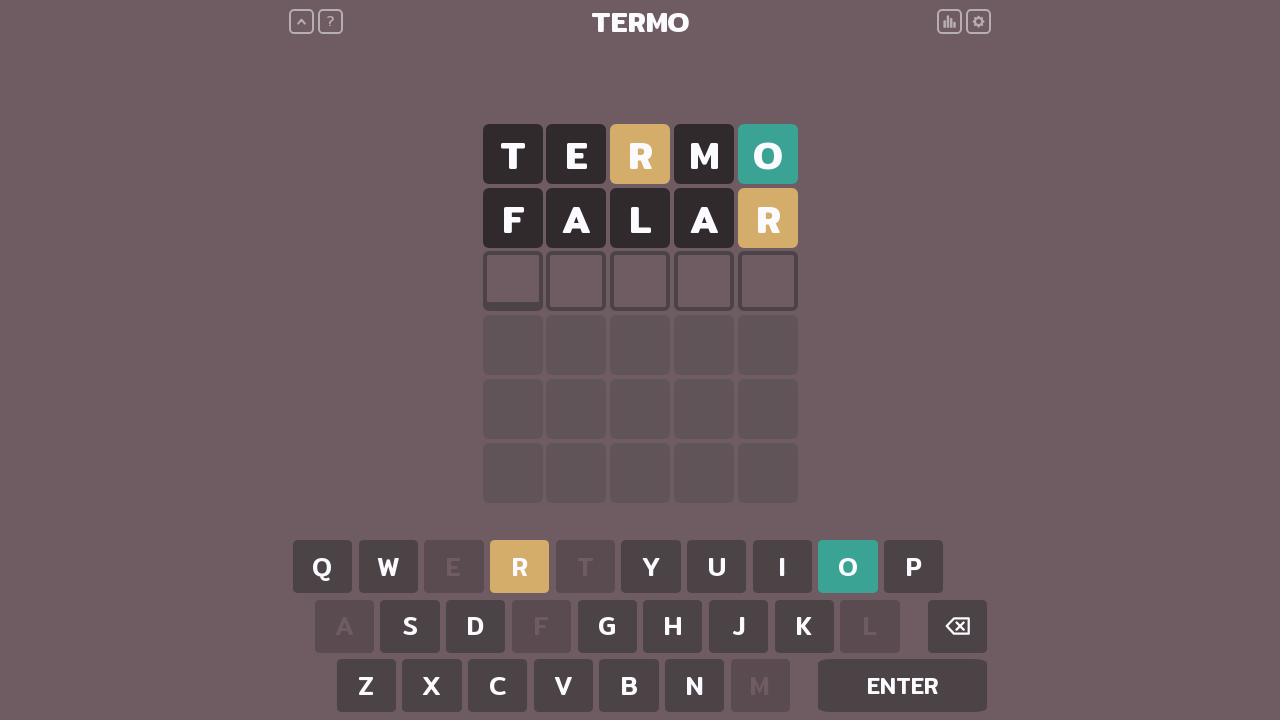